Tests pressing the tab key without targeting a specific element and verifies the page displays the correct key press result.

Starting URL: http://the-internet.herokuapp.com/key_presses

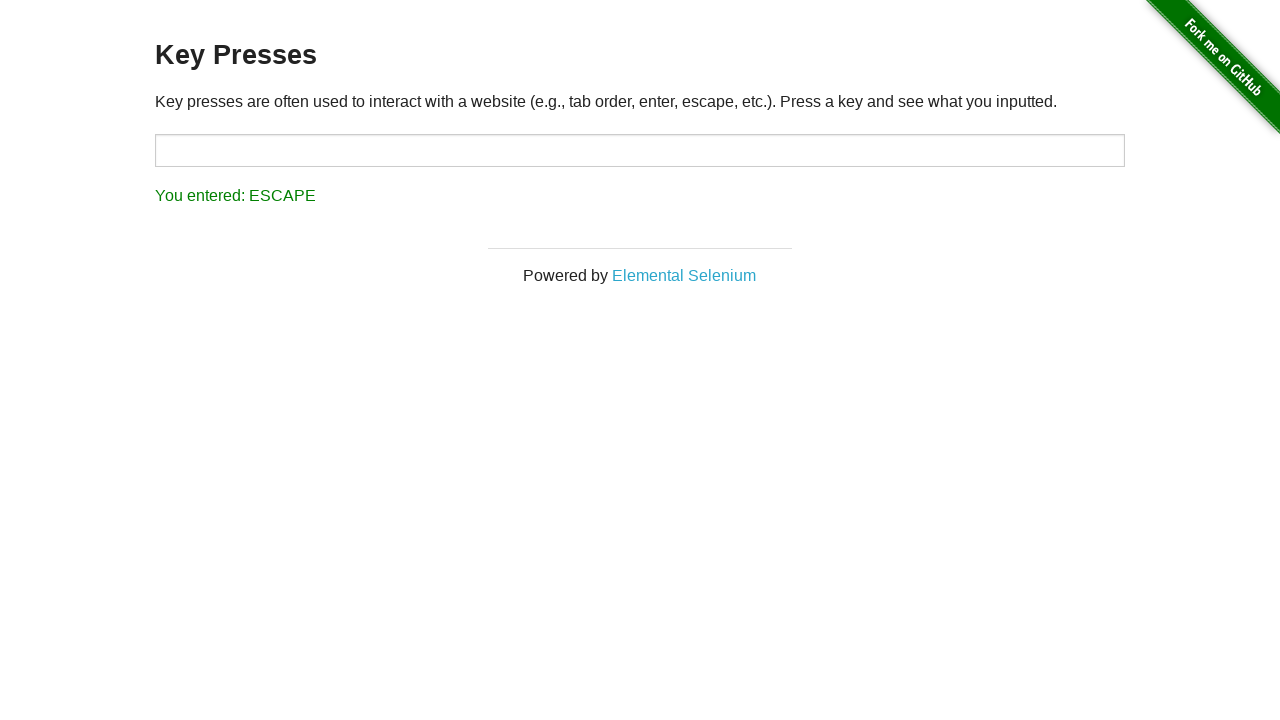

Pressed Tab key on the page
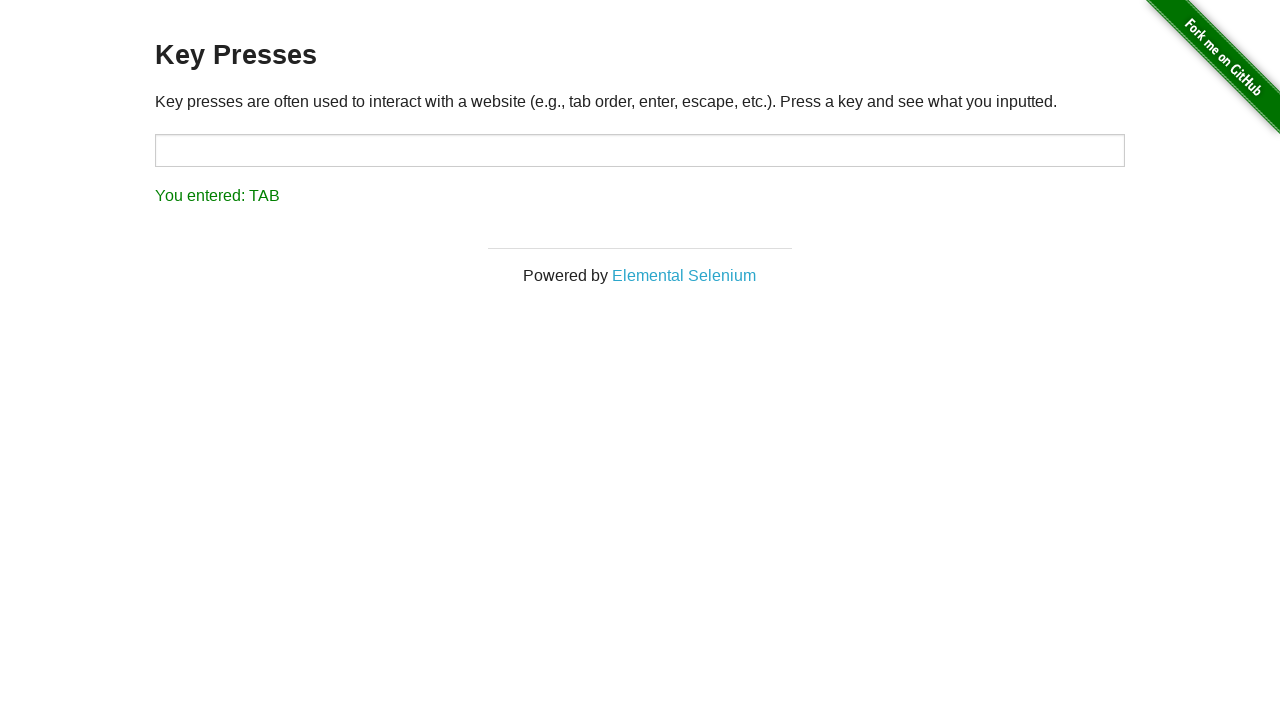

Result element loaded after Tab key press
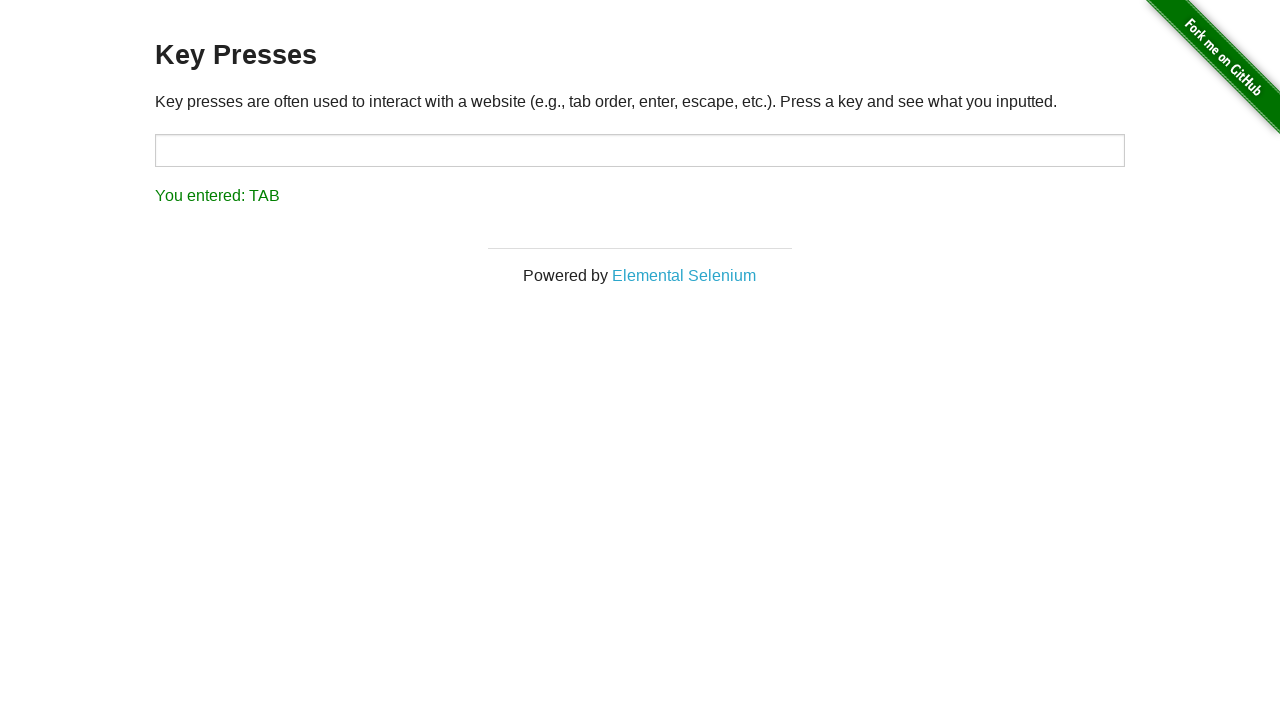

Retrieved result text from #result element
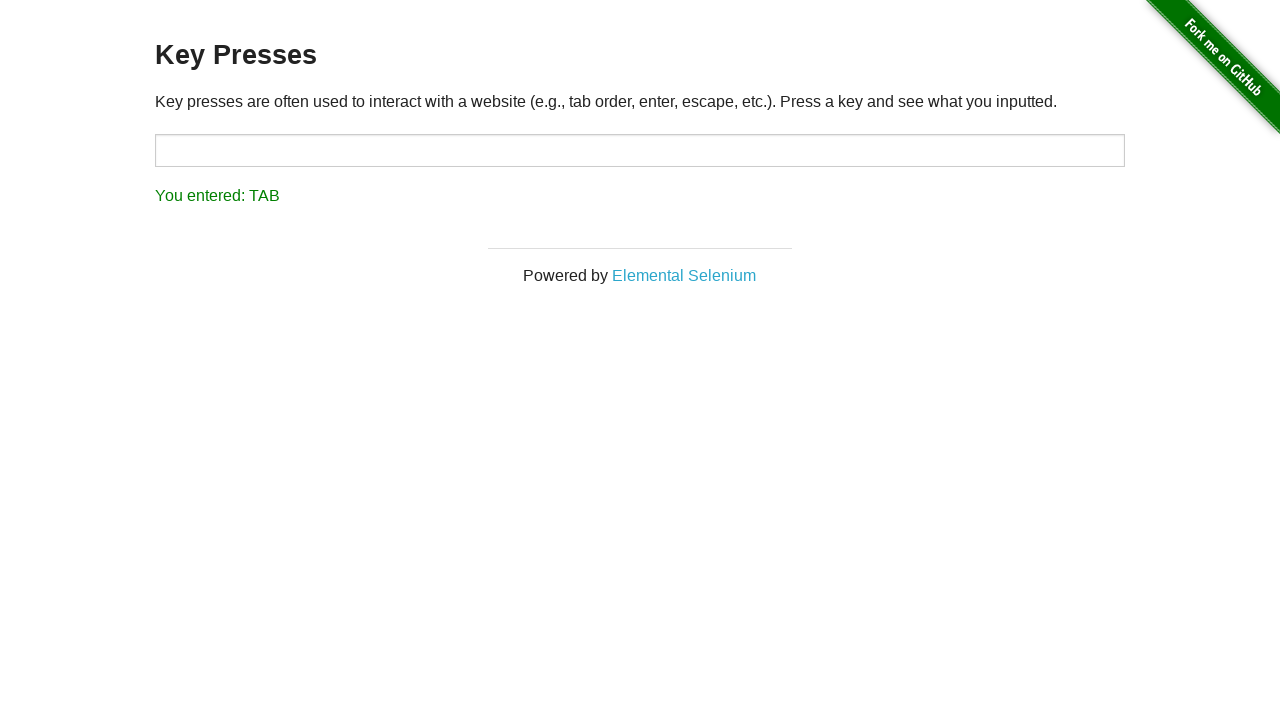

Verified result text equals 'You entered: TAB'
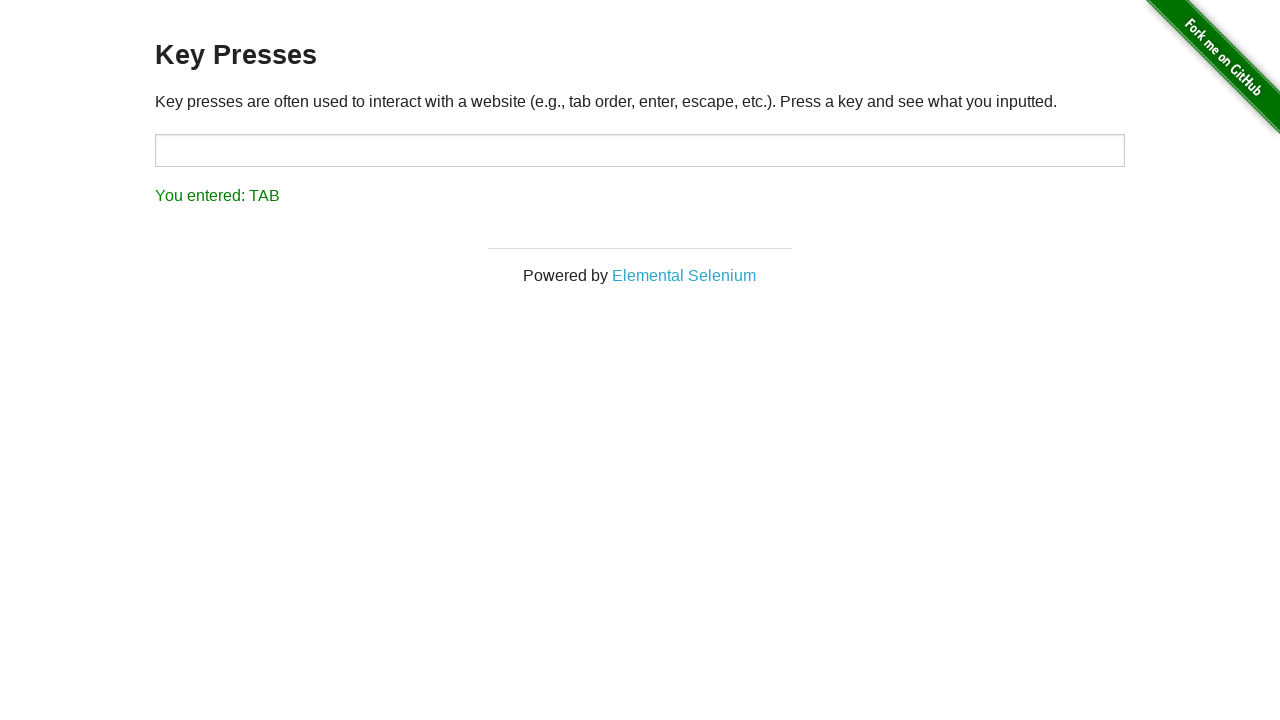

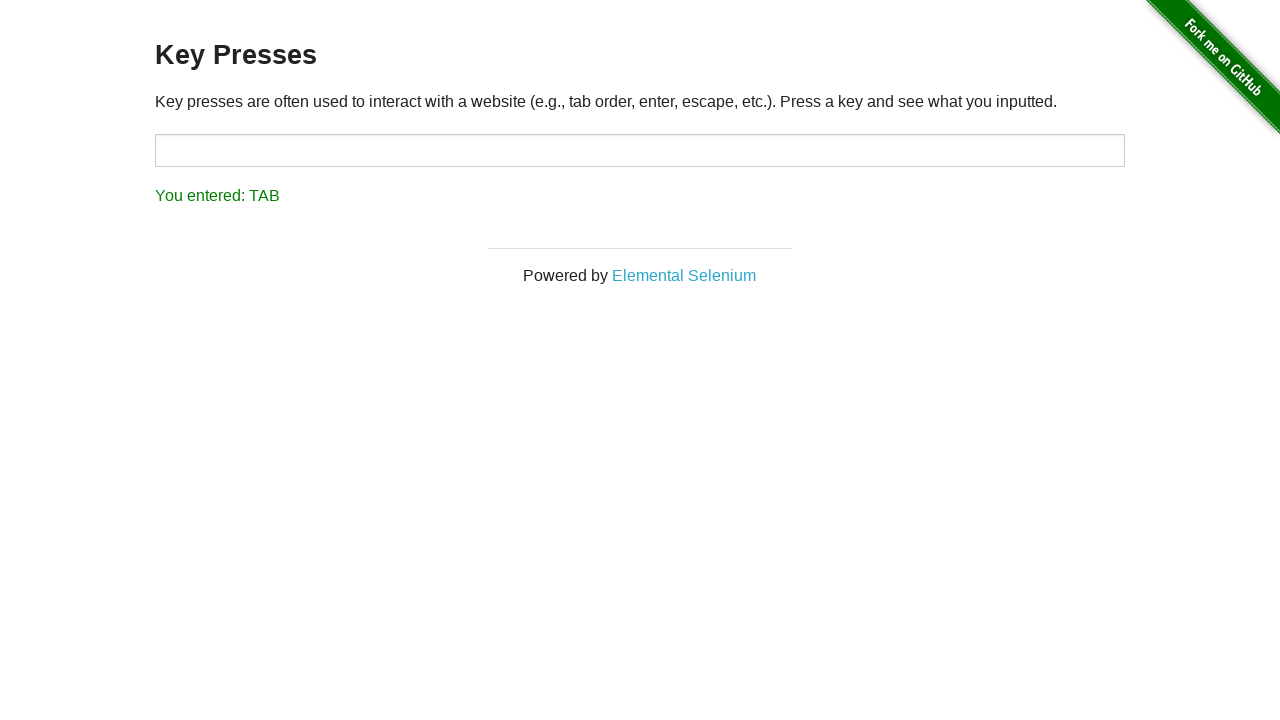